Tests opening multiple links from a webpage footer column in new tabs using keyboard shortcuts, then iterates through all opened tabs to verify they loaded successfully

Starting URL: https://rahulshettyacademy.com/AutomationPractice/

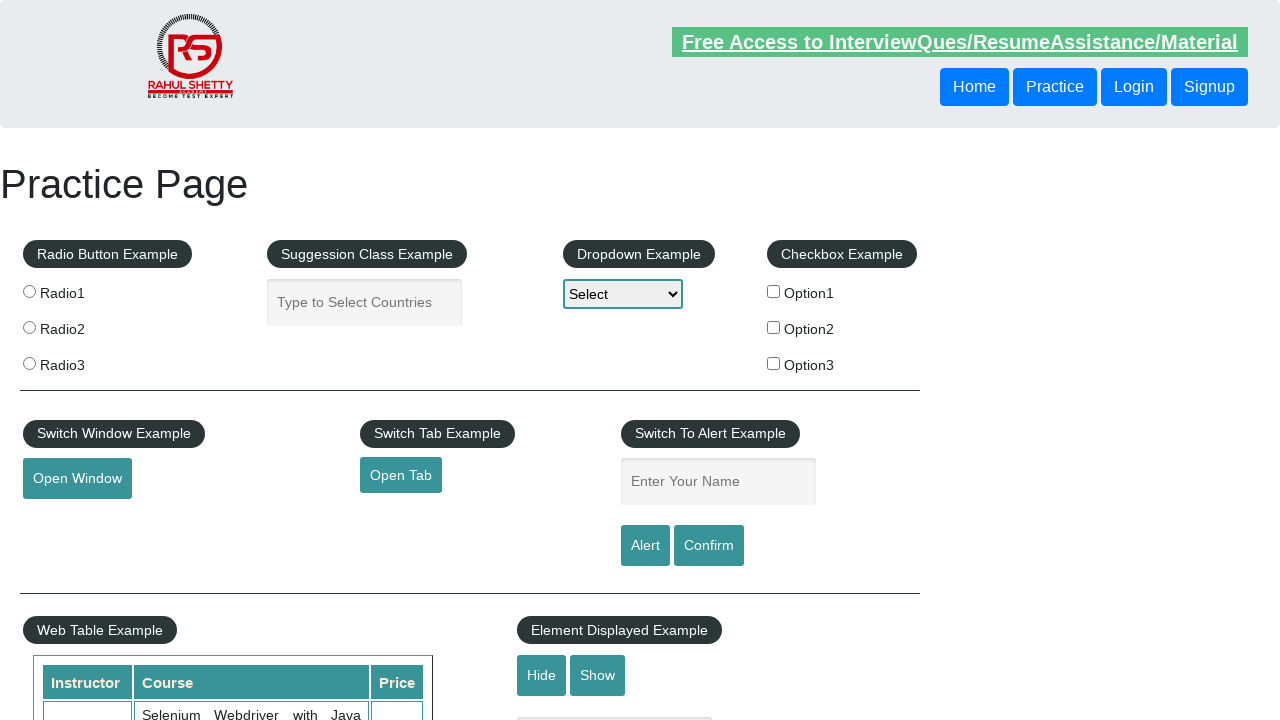

Located footer element with ID 'gf-BIG'
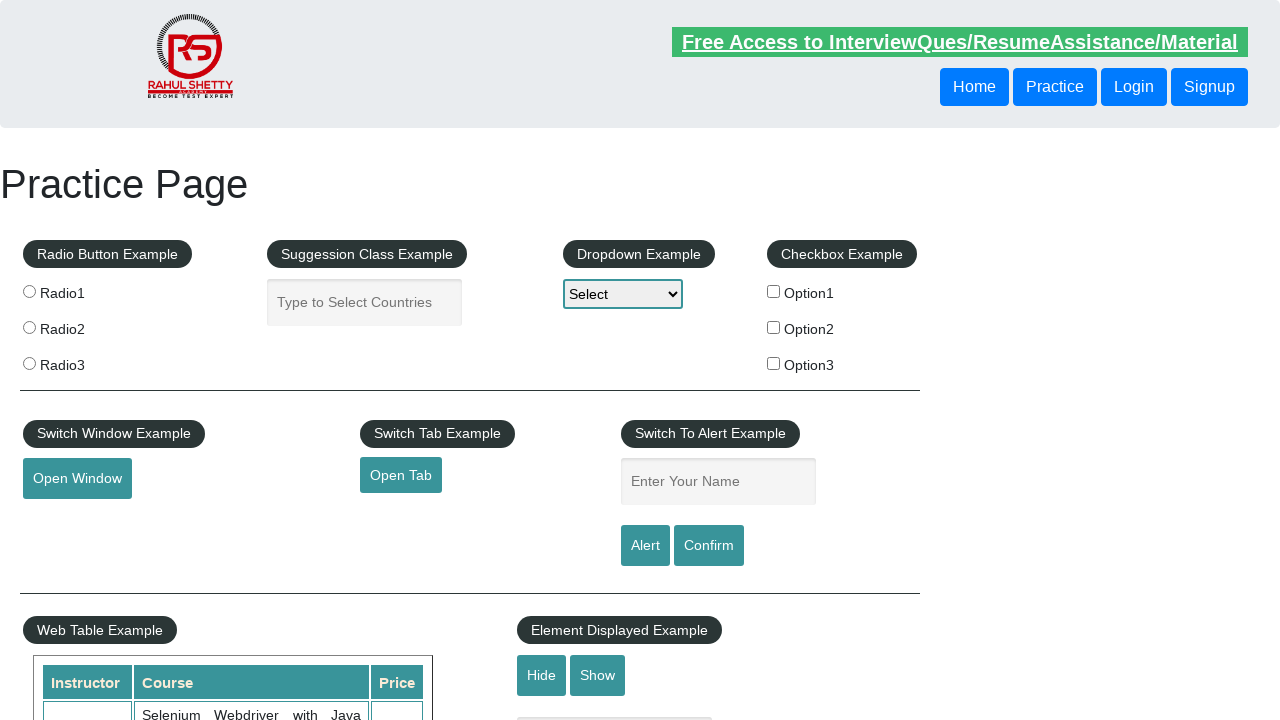

Located first column of footer table
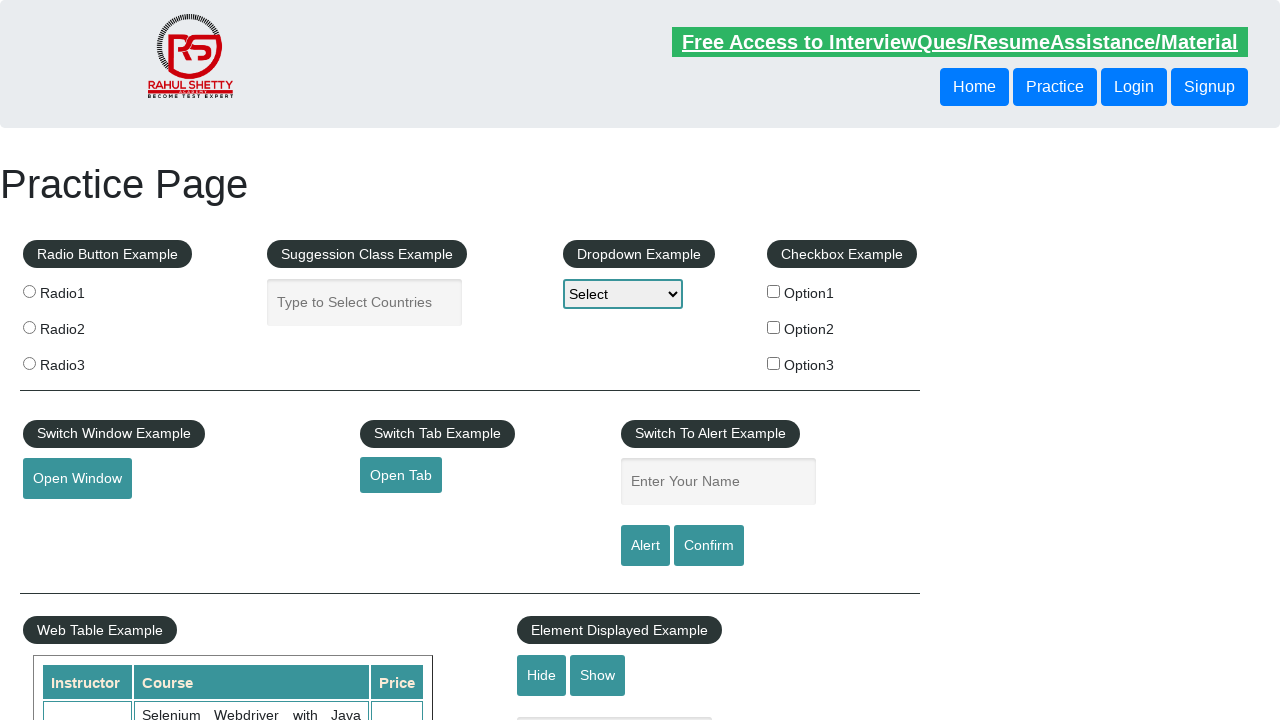

Found 5 links in footer column
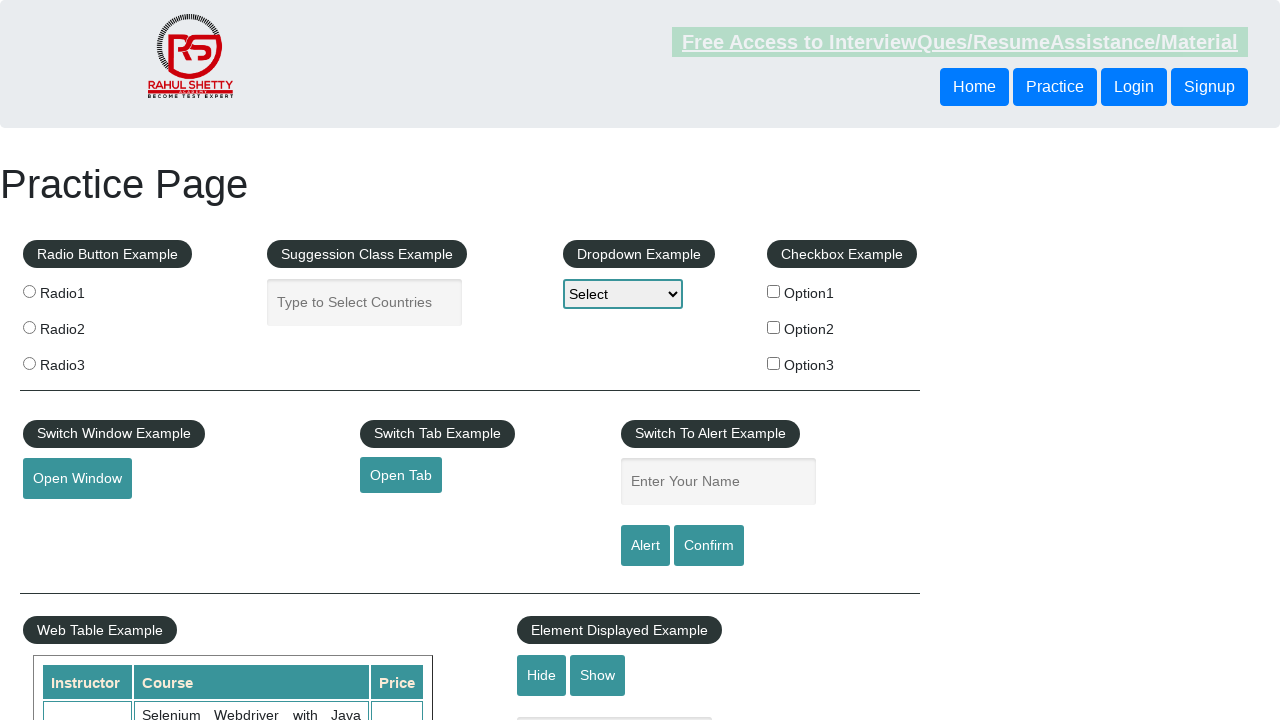

Opened link in new tab using Ctrl+Click at (157, 482) on #gf-BIG >> xpath=//table/tbody/tr/td[1]/ul >> a >> nth=0
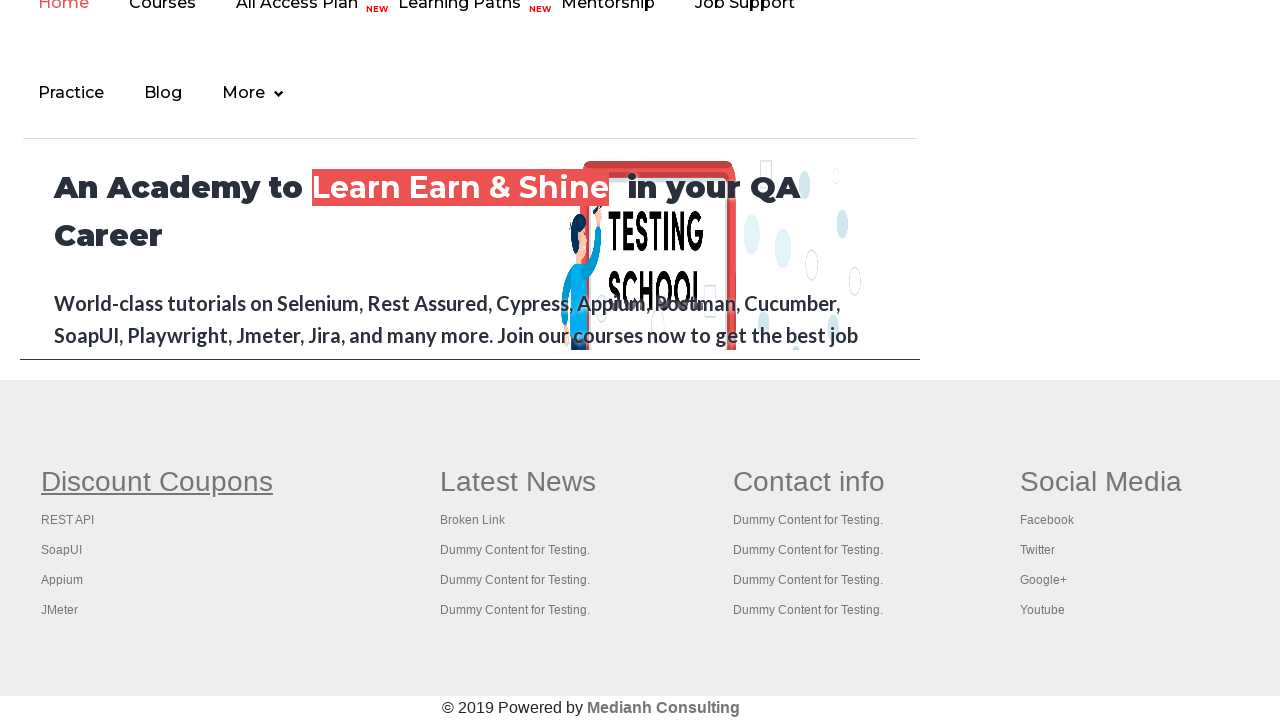

Opened link in new tab using Ctrl+Click at (68, 520) on #gf-BIG >> xpath=//table/tbody/tr/td[1]/ul >> a >> nth=1
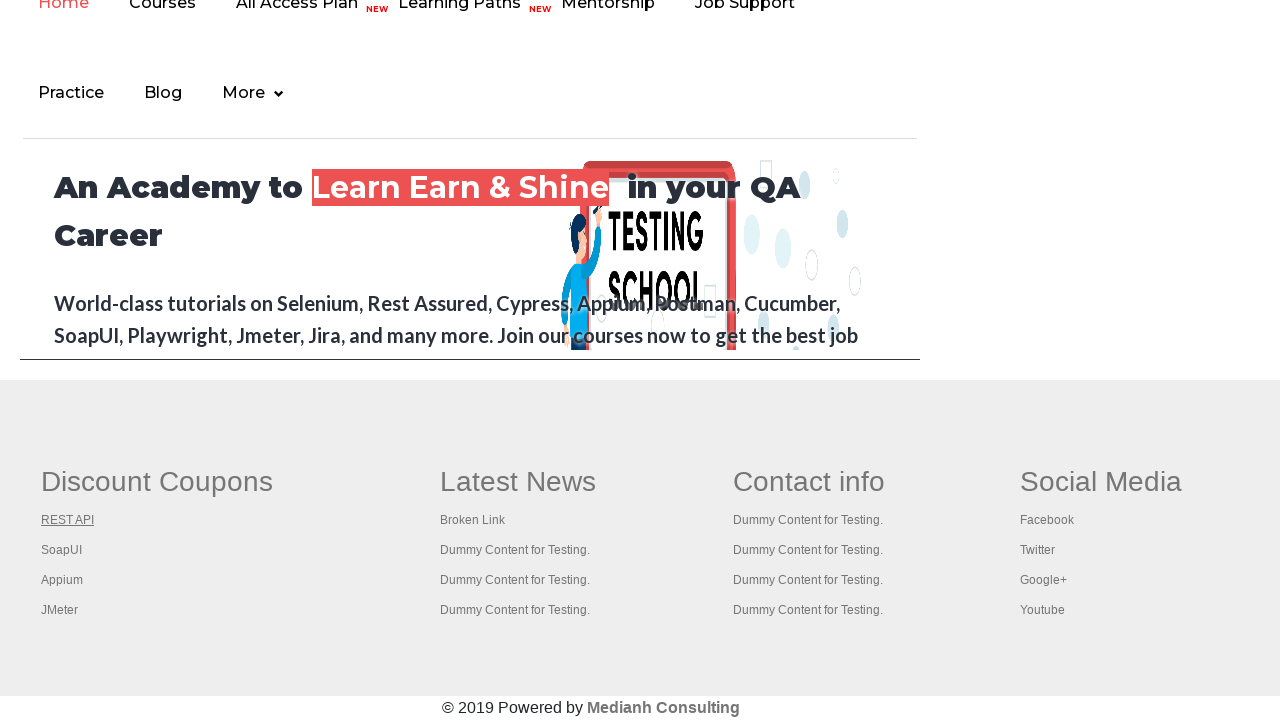

Opened link in new tab using Ctrl+Click at (62, 550) on #gf-BIG >> xpath=//table/tbody/tr/td[1]/ul >> a >> nth=2
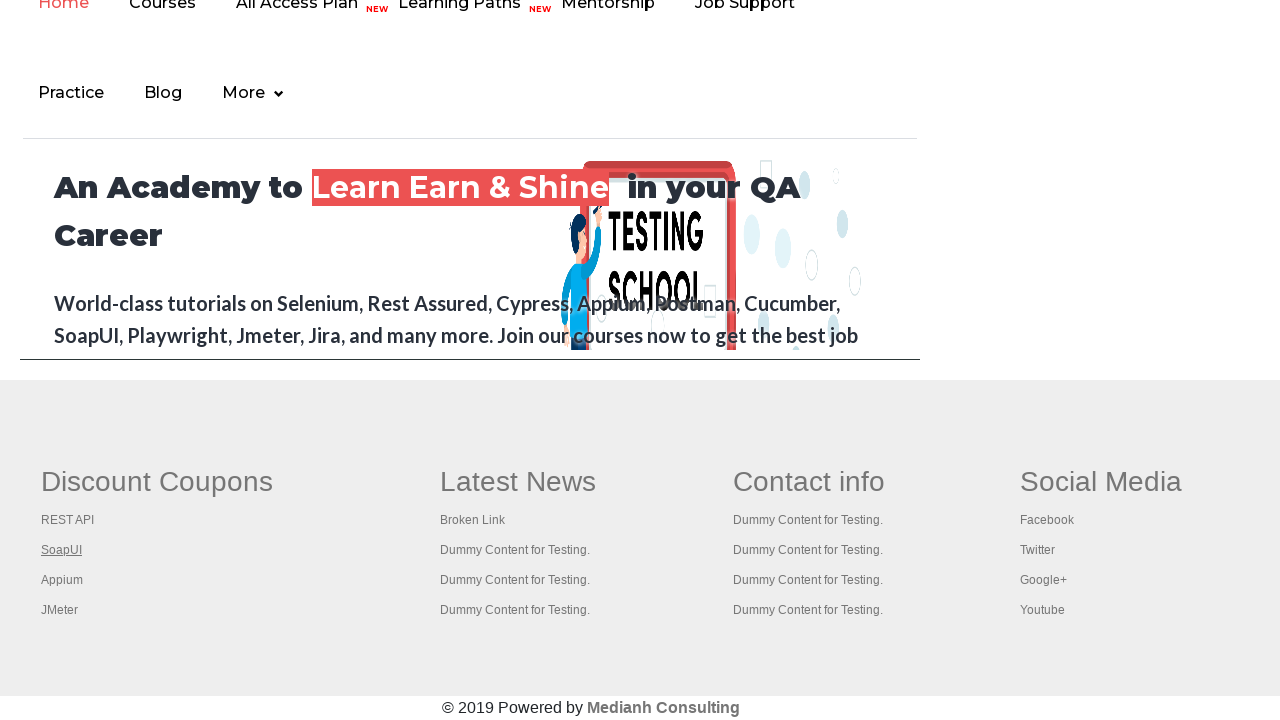

Opened link in new tab using Ctrl+Click at (62, 580) on #gf-BIG >> xpath=//table/tbody/tr/td[1]/ul >> a >> nth=3
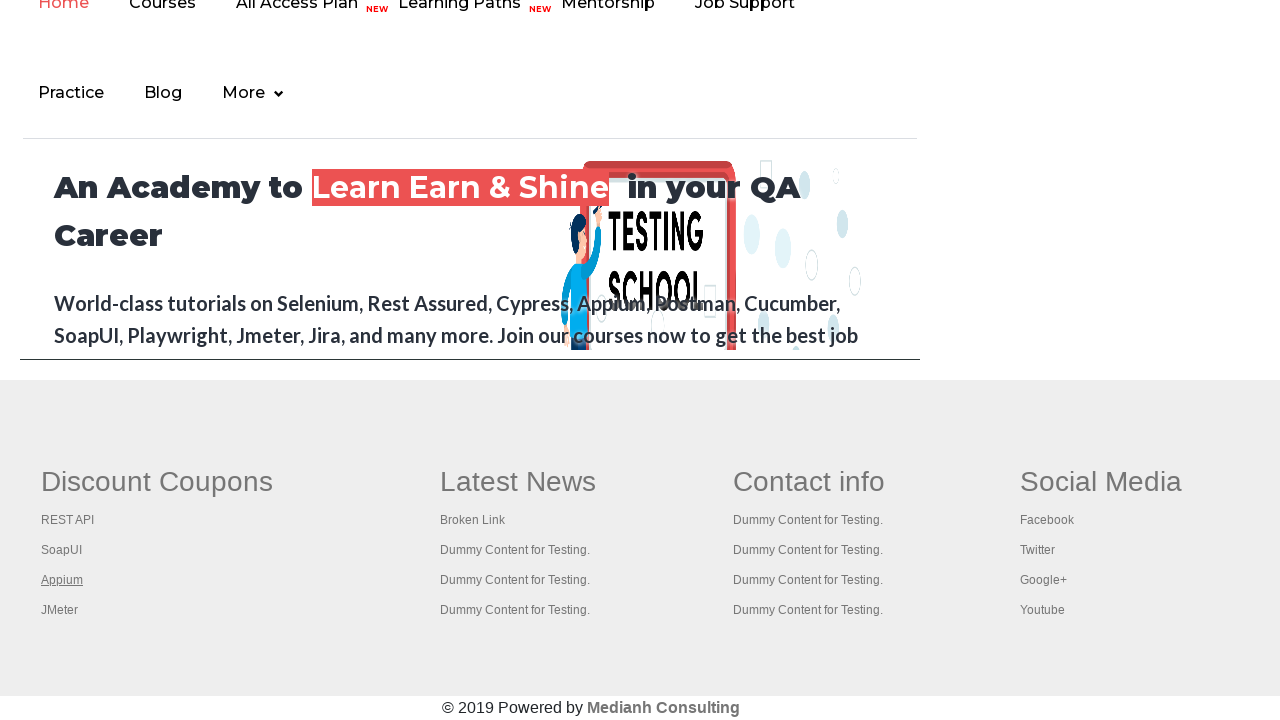

Opened link in new tab using Ctrl+Click at (60, 610) on #gf-BIG >> xpath=//table/tbody/tr/td[1]/ul >> a >> nth=4
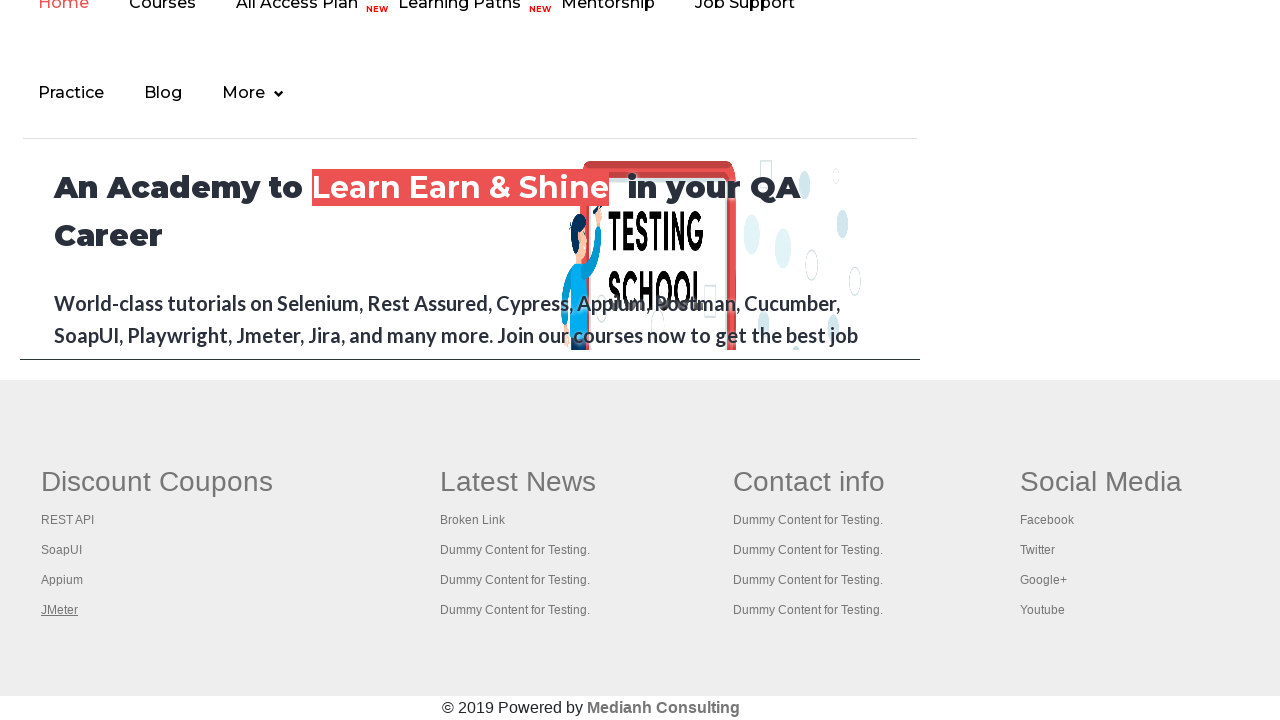

Retrieved all open tabs - total count: 6
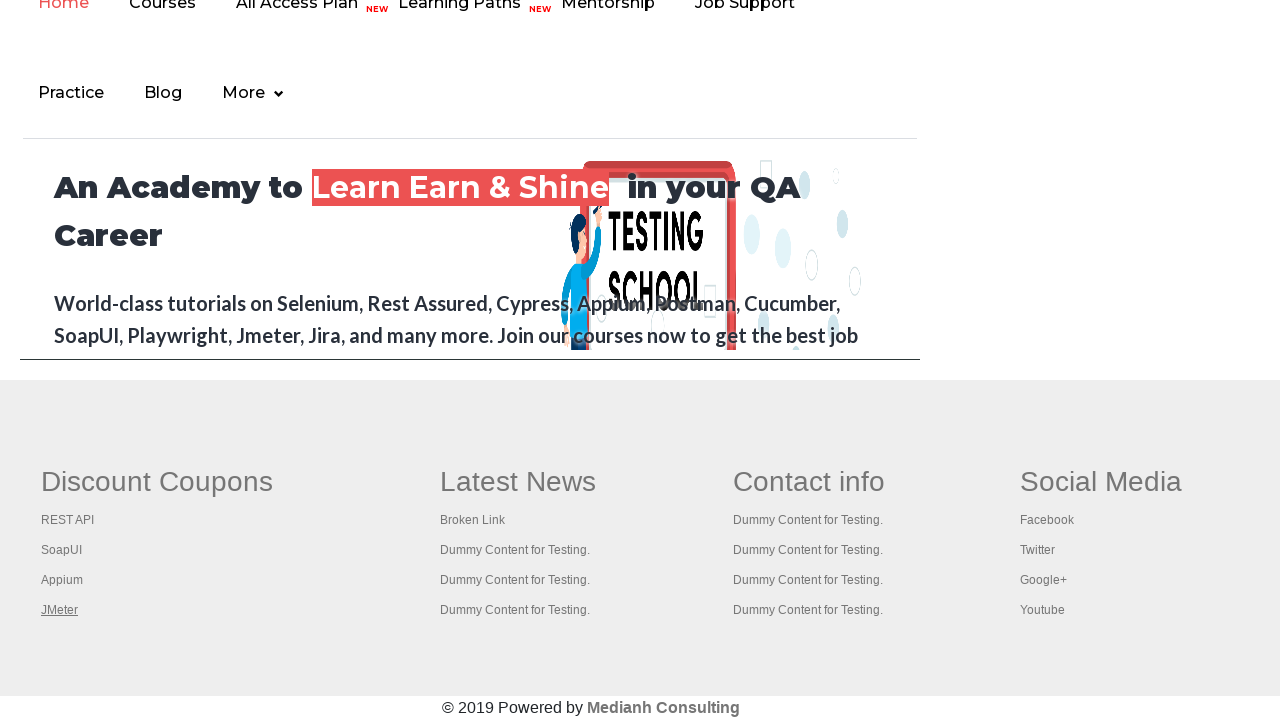

Switched to a new tab
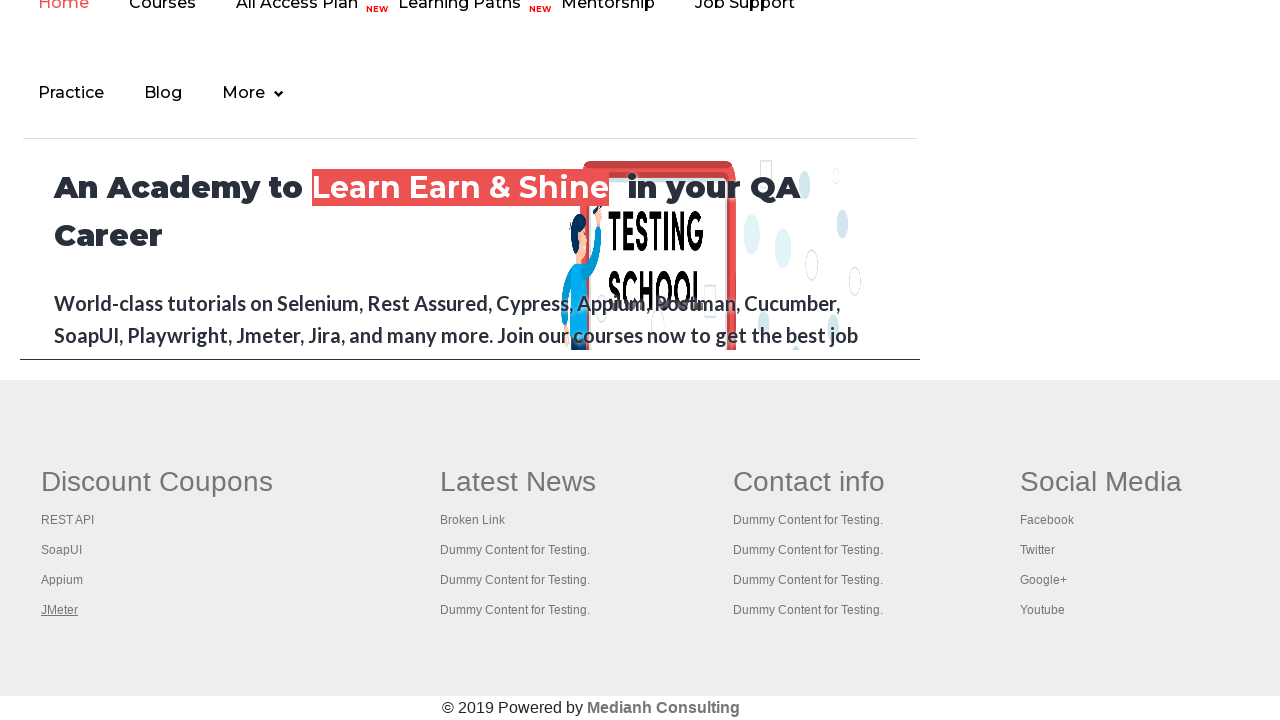

Waited for page to load - domcontentloaded state reached
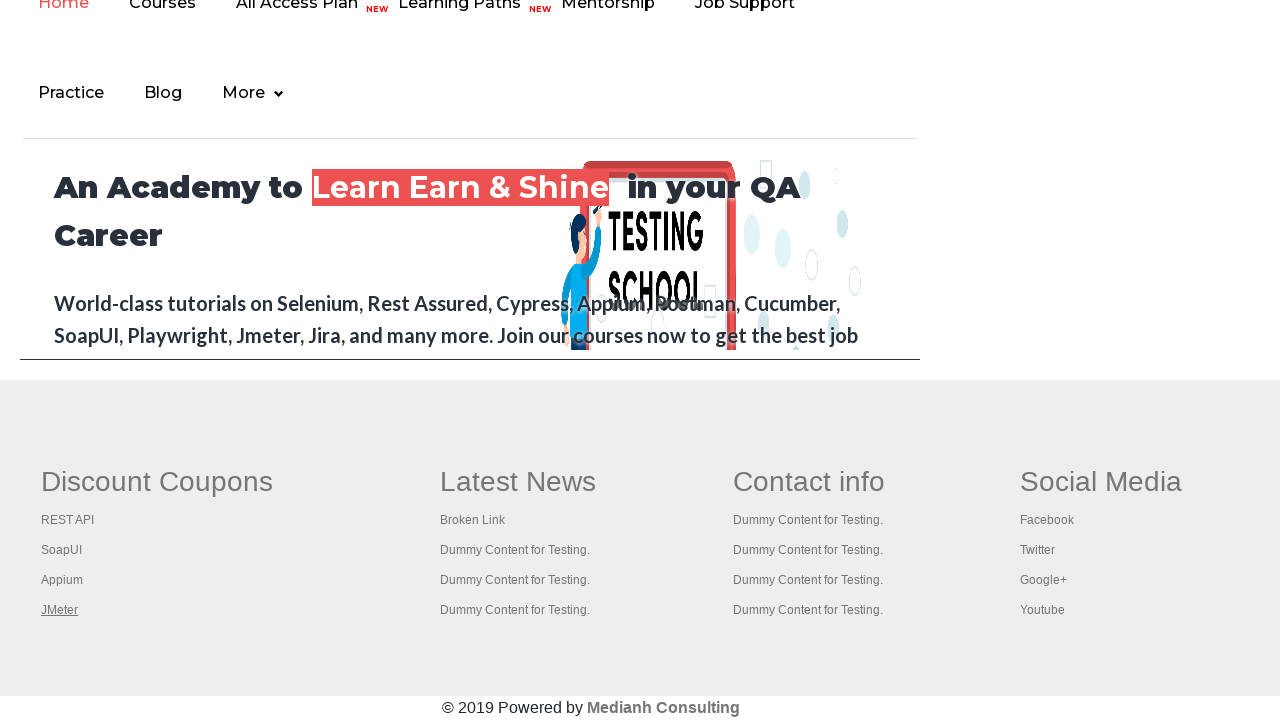

Switched to a new tab
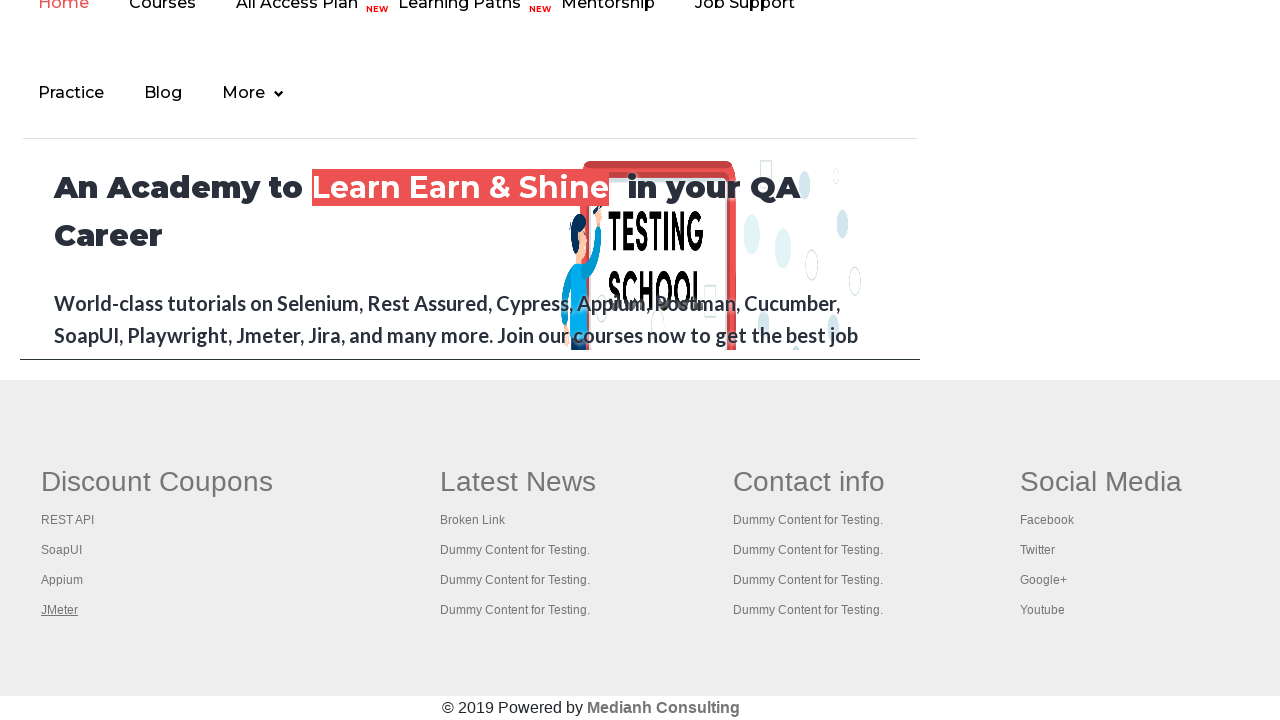

Waited for page to load - domcontentloaded state reached
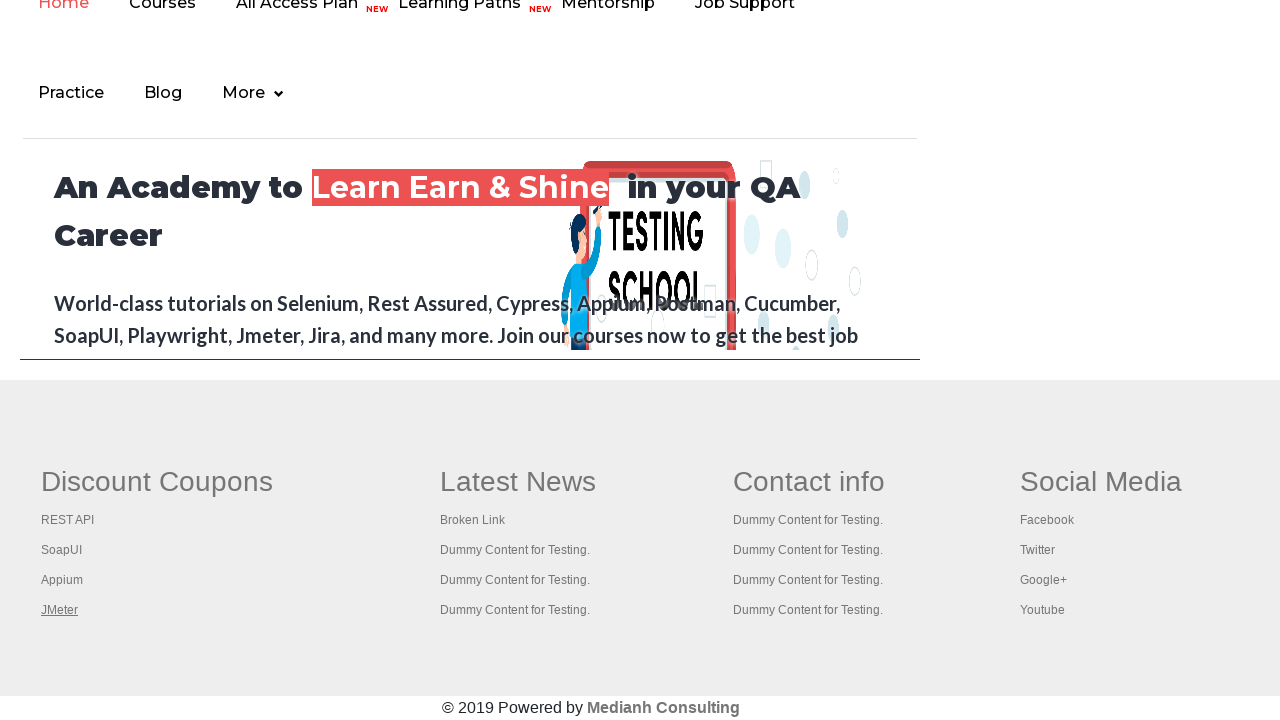

Switched to a new tab
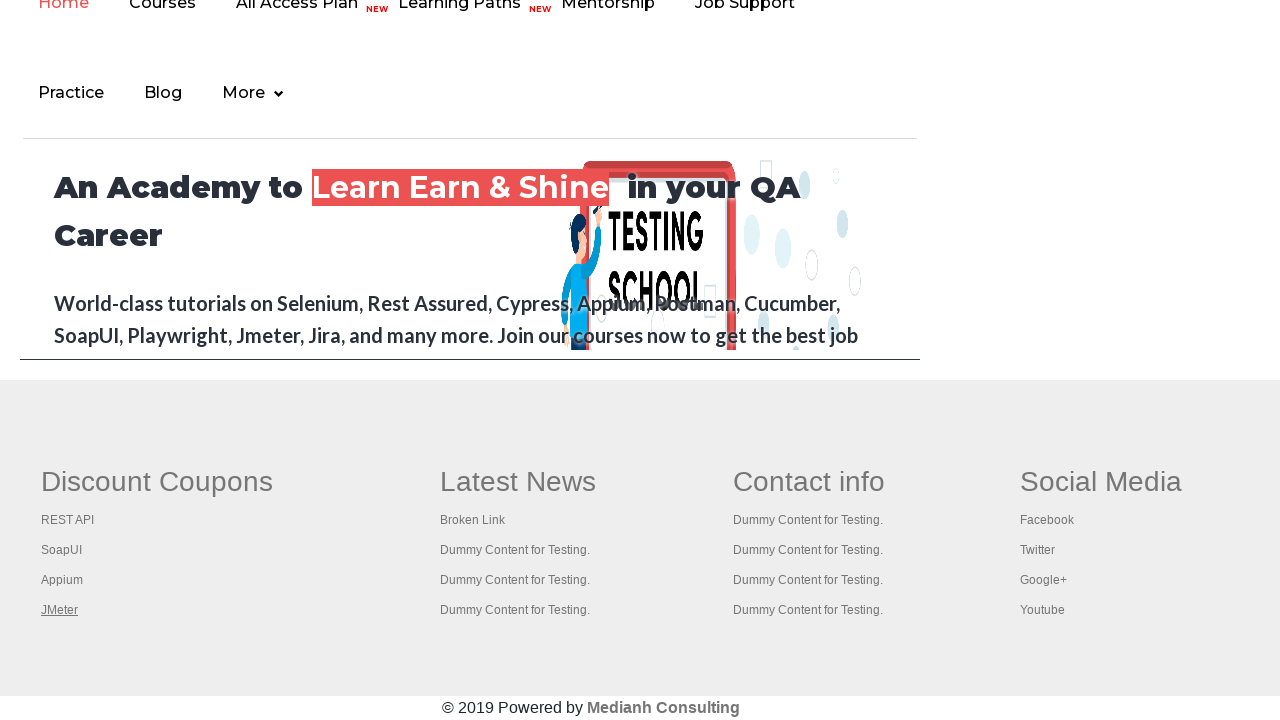

Waited for page to load - domcontentloaded state reached
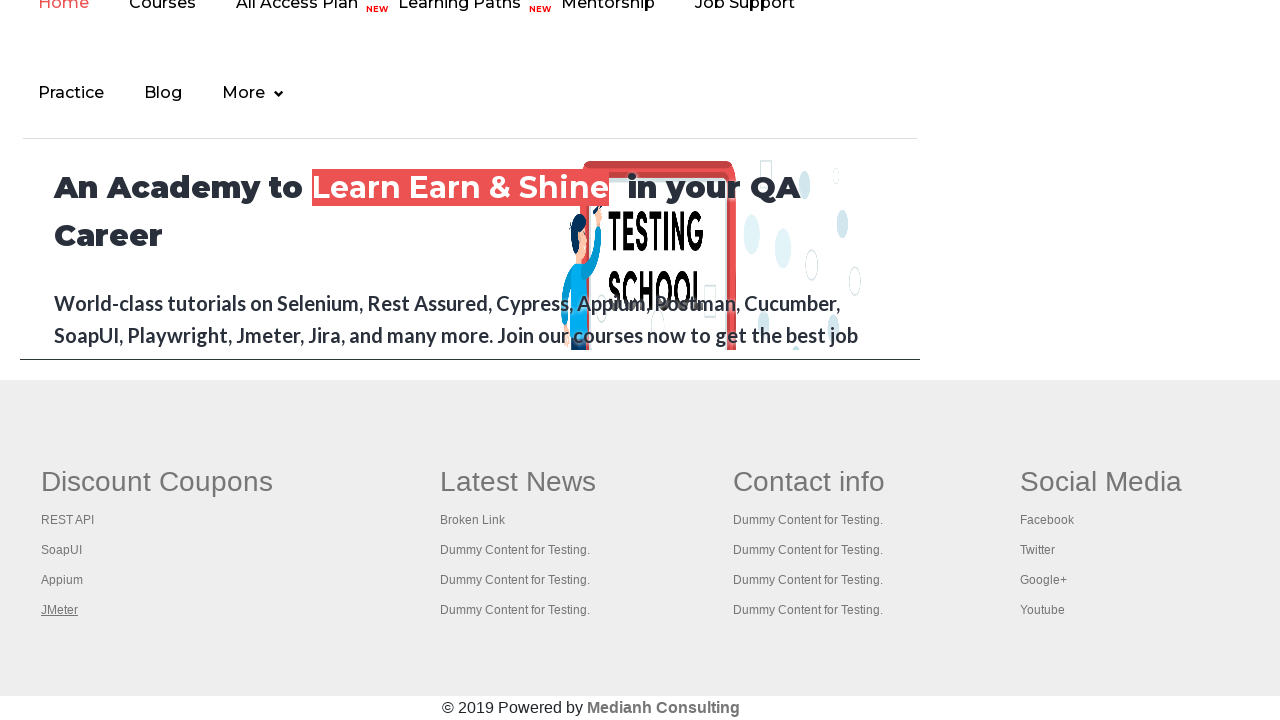

Switched to a new tab
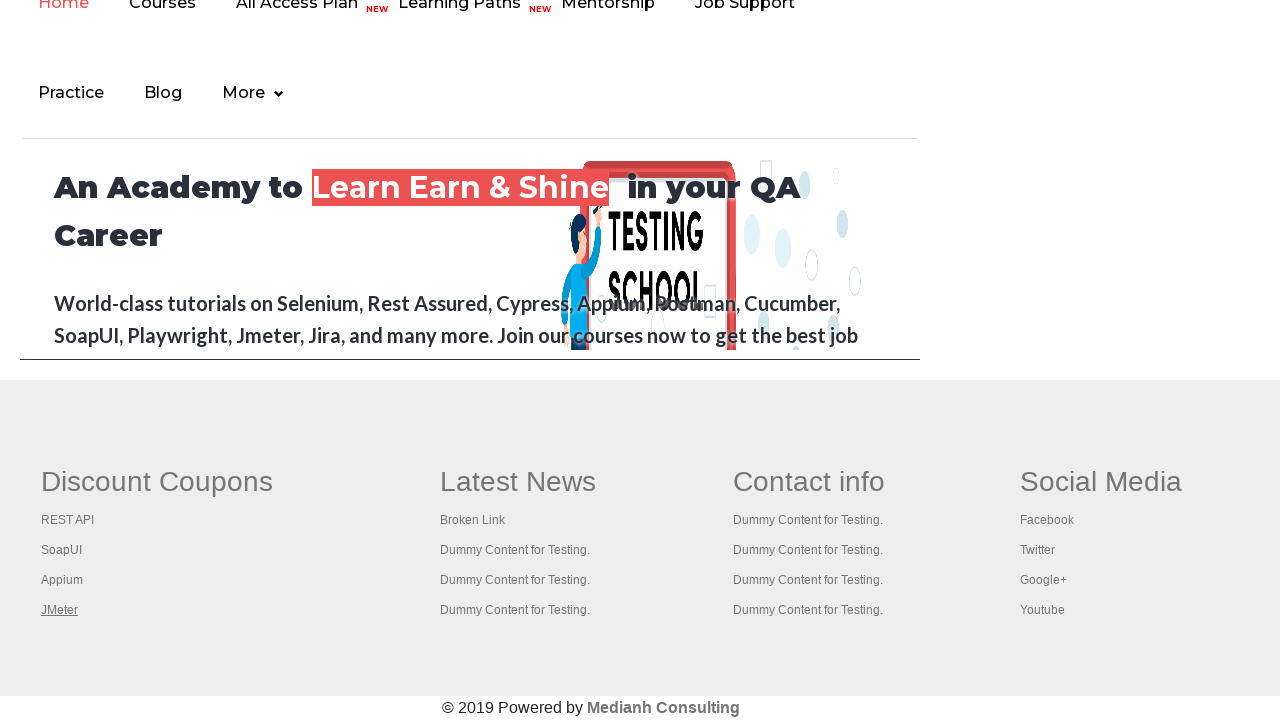

Waited for page to load - domcontentloaded state reached
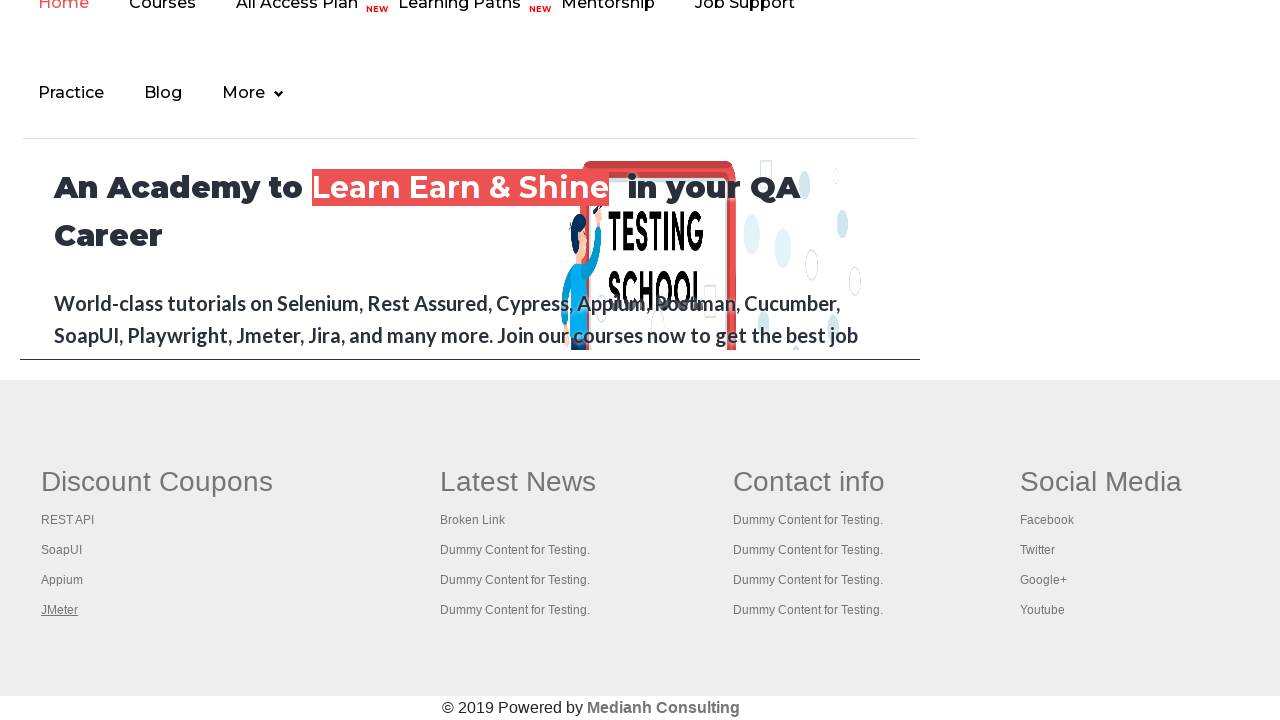

Switched to a new tab
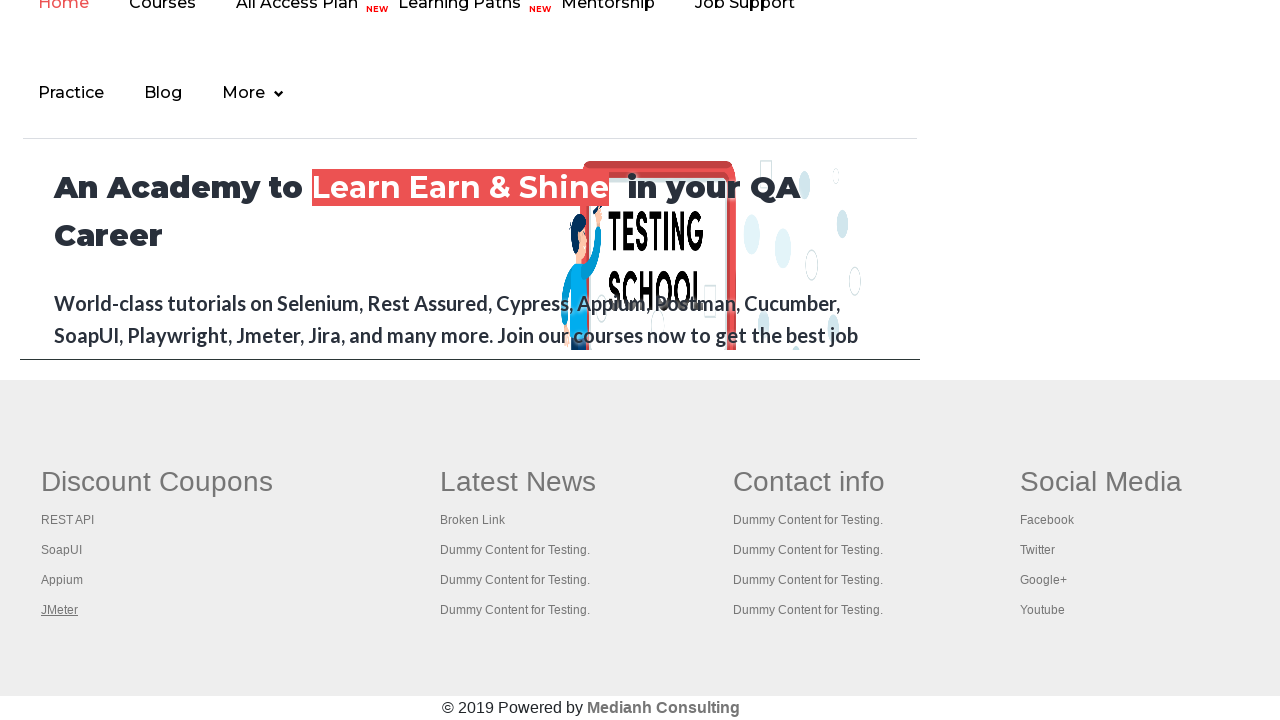

Waited for page to load - domcontentloaded state reached
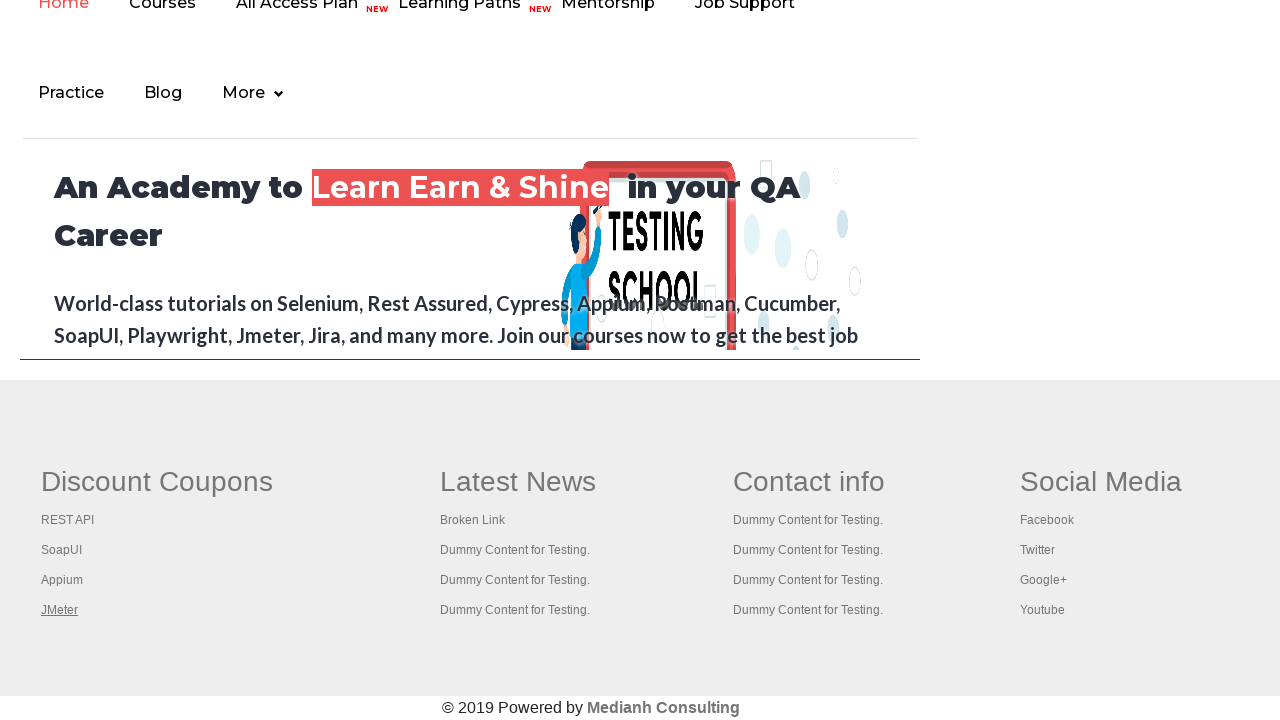

Switched to a new tab
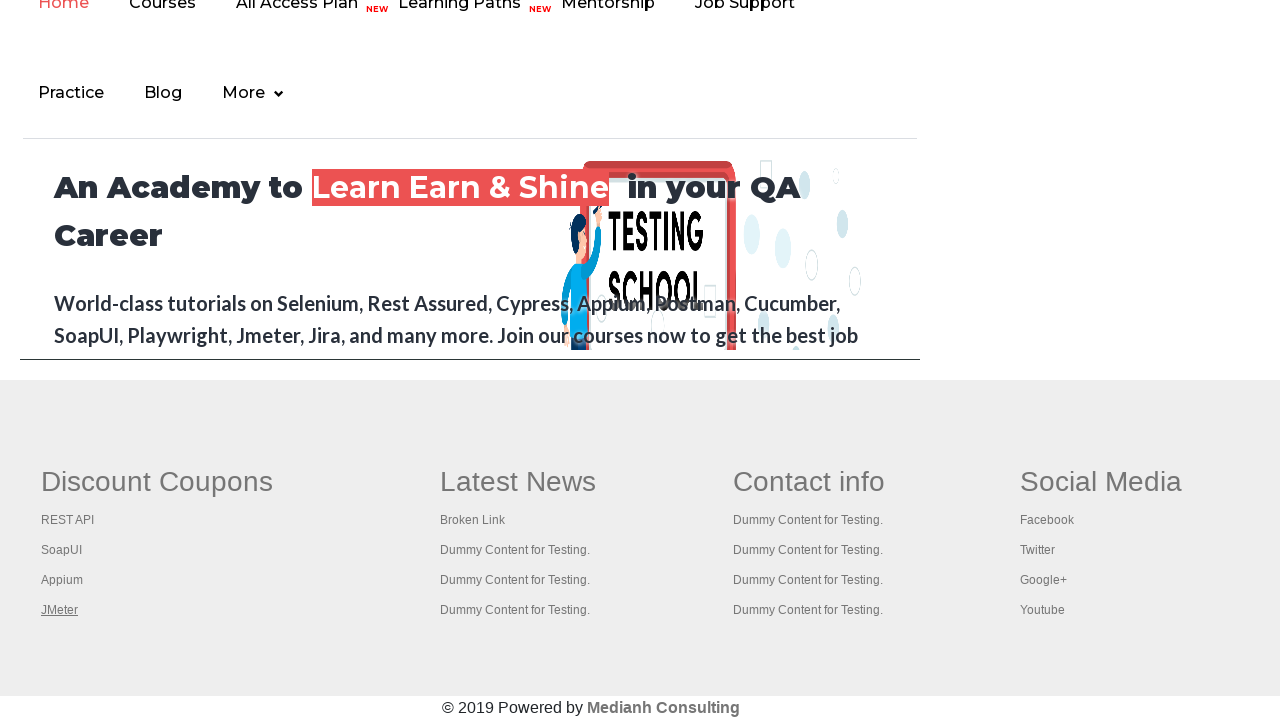

Waited for page to load - domcontentloaded state reached
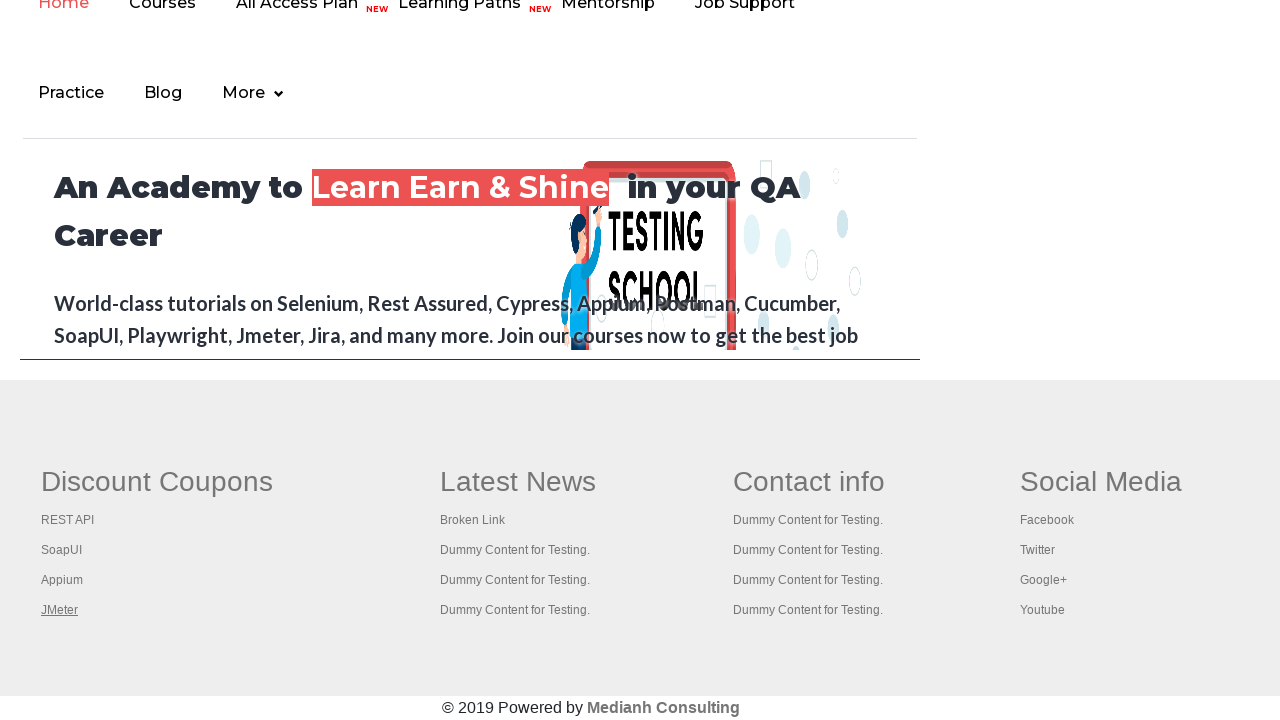

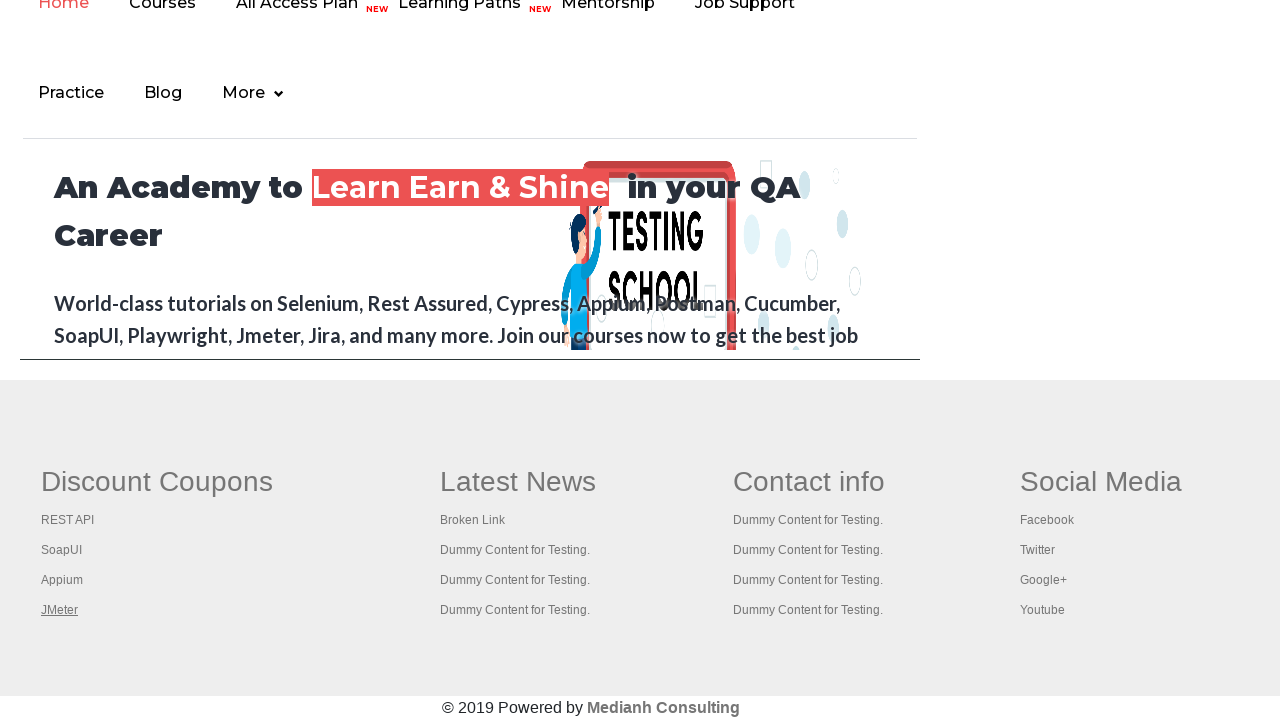